Navigates to the Playwright homepage, clicks the "Get started" link, and verifies the Installation heading is visible

Starting URL: https://playwright.dev/

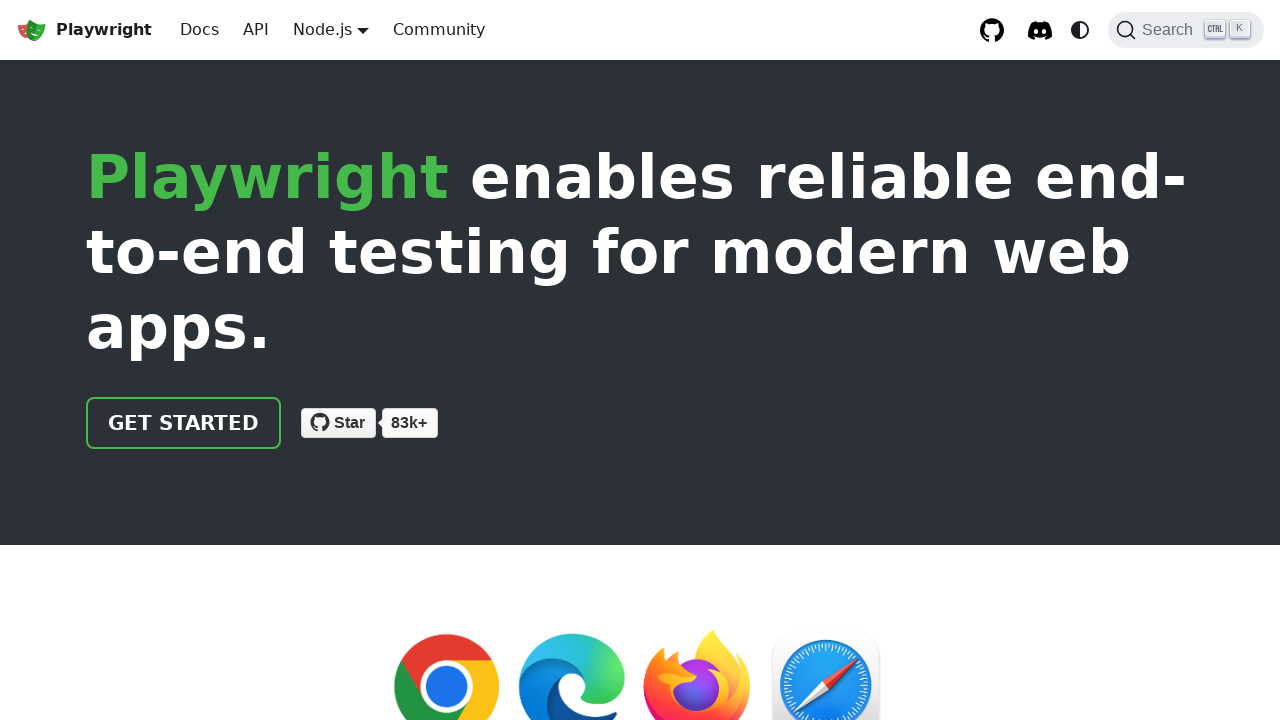

Clicked the 'Get started' link on Playwright homepage at (184, 423) on internal:role=link[name="Get started"i]
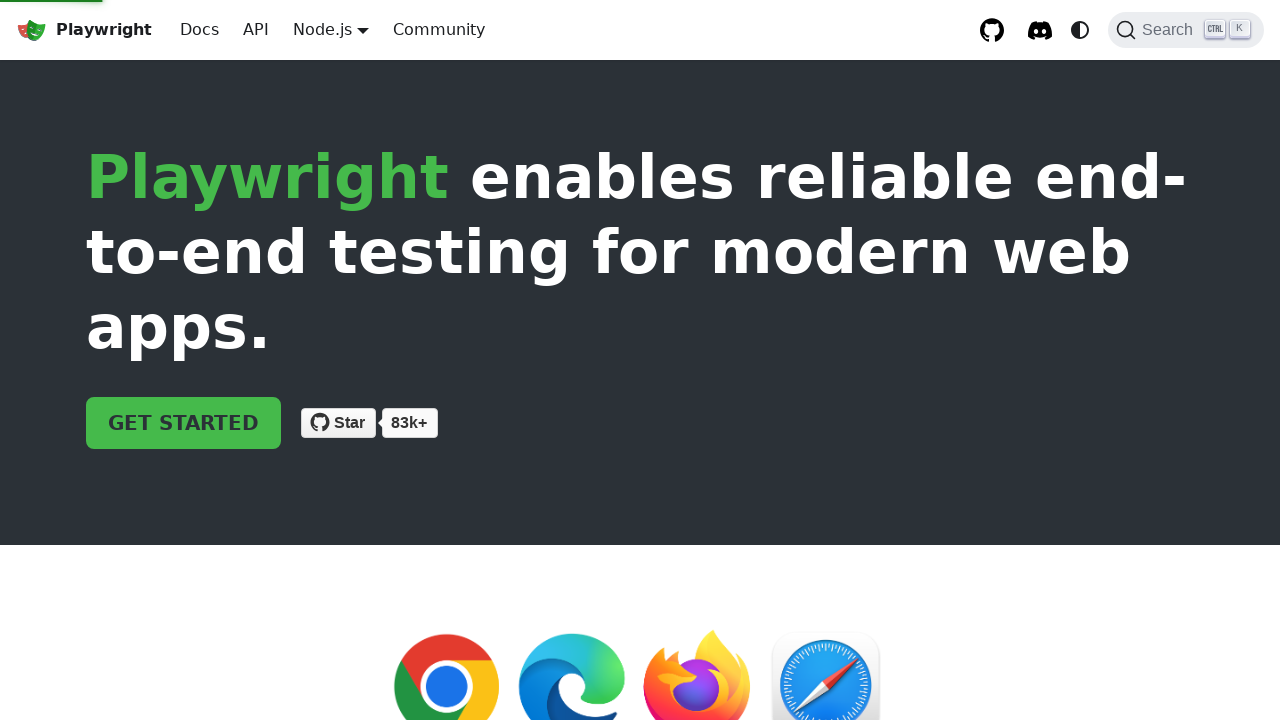

Verified Installation heading is visible
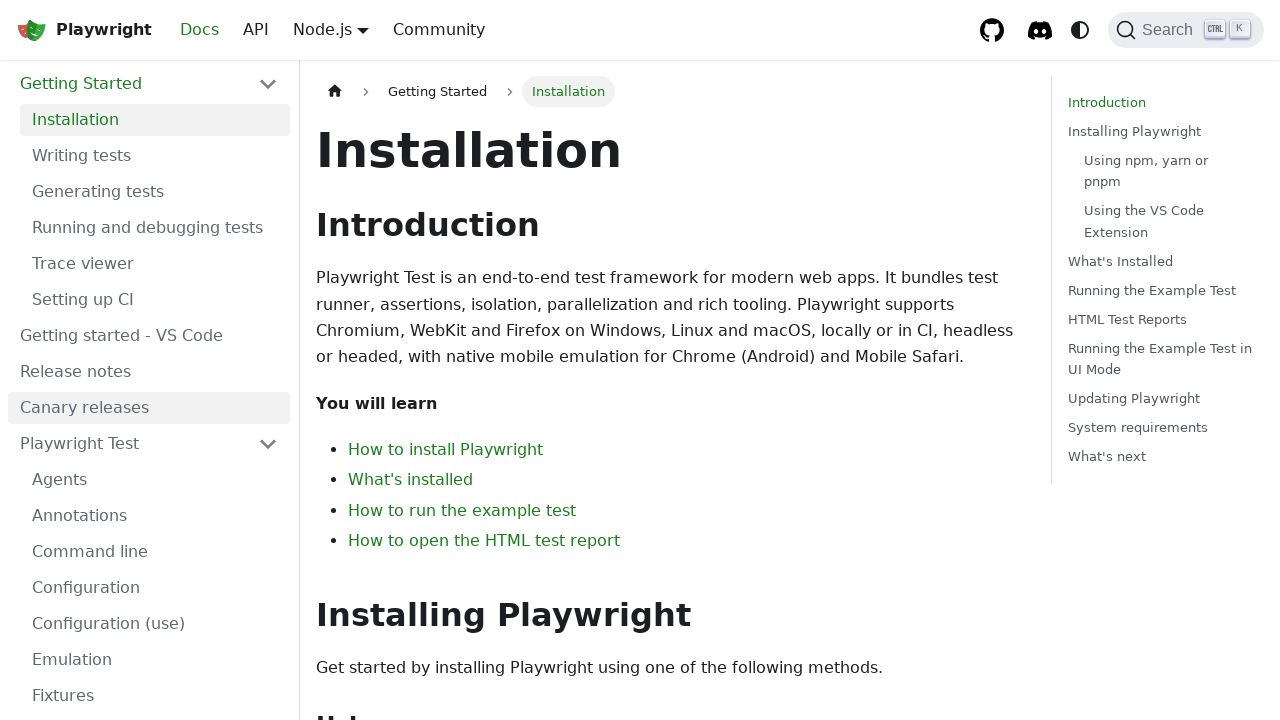

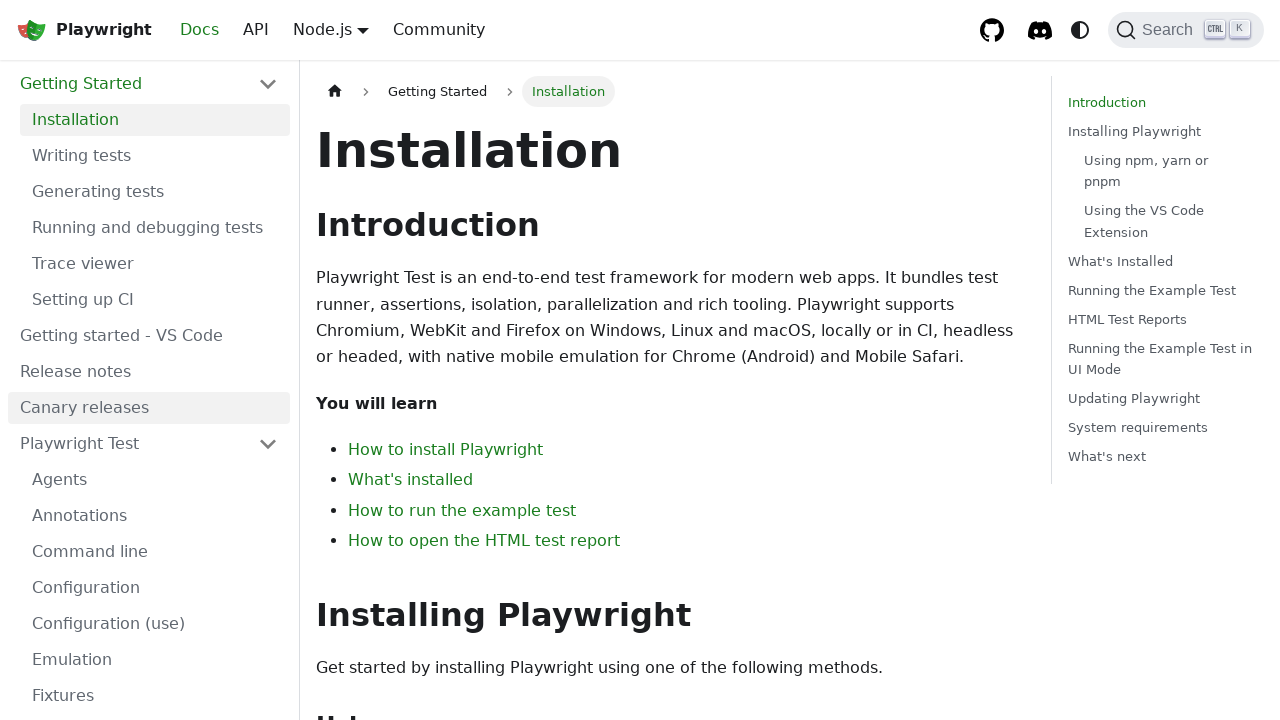